Tests dropdown select functionality by selecting and deselecting options from both single-select and multi-select dropdowns on a demo QA page

Starting URL: https://demoqa.com/select-menu

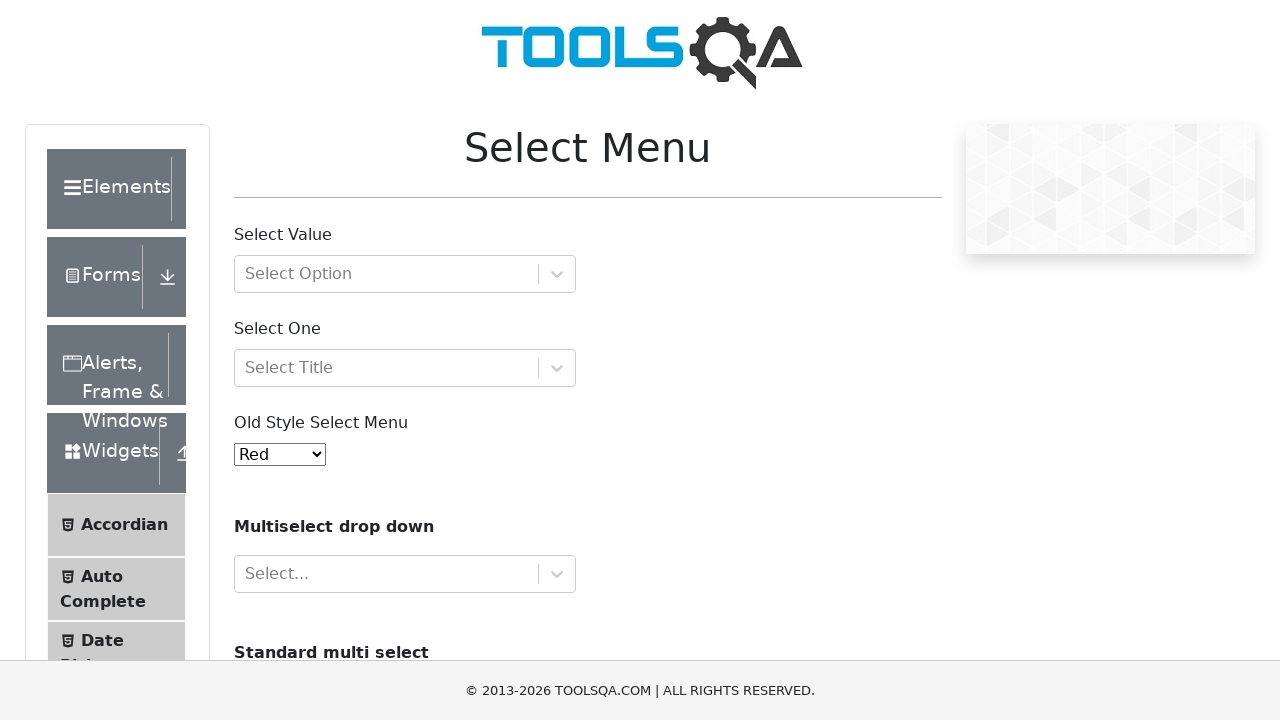

Selected 'White' from old style select menu on #oldSelectMenu
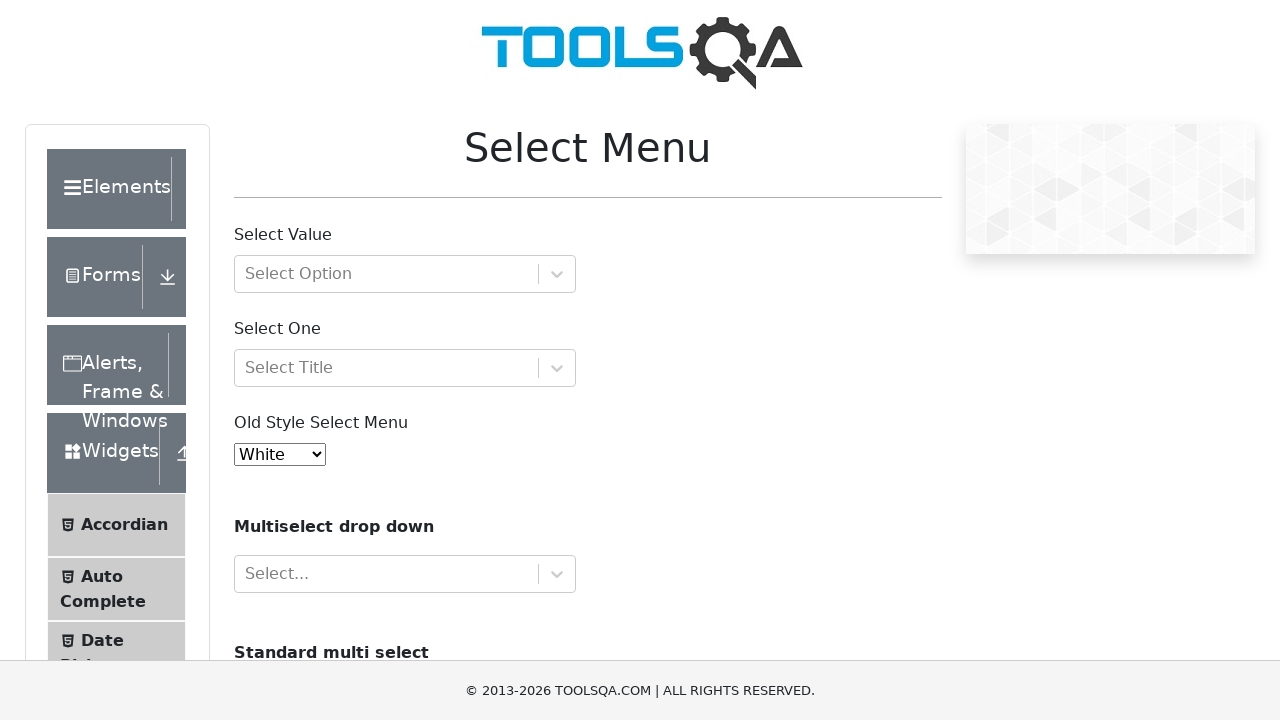

Confirmed cars dropdown is a multi-select element
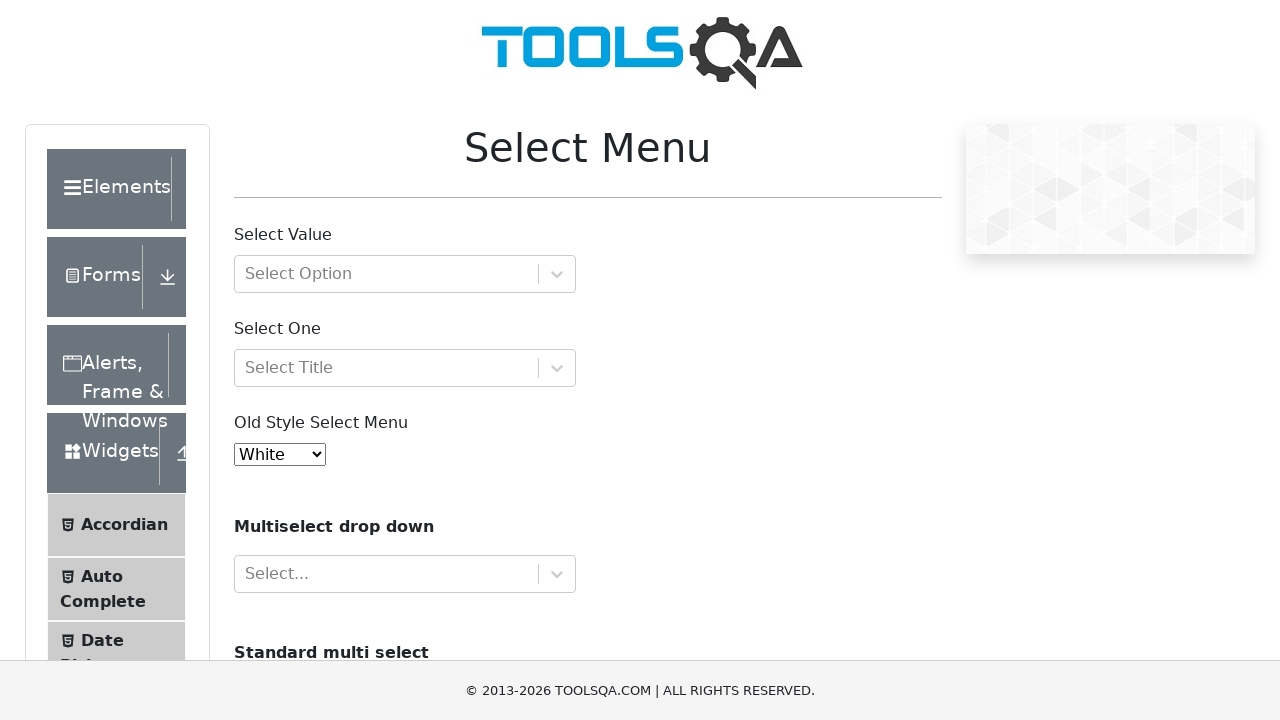

Selected Opel by index 2 from cars dropdown on #cars
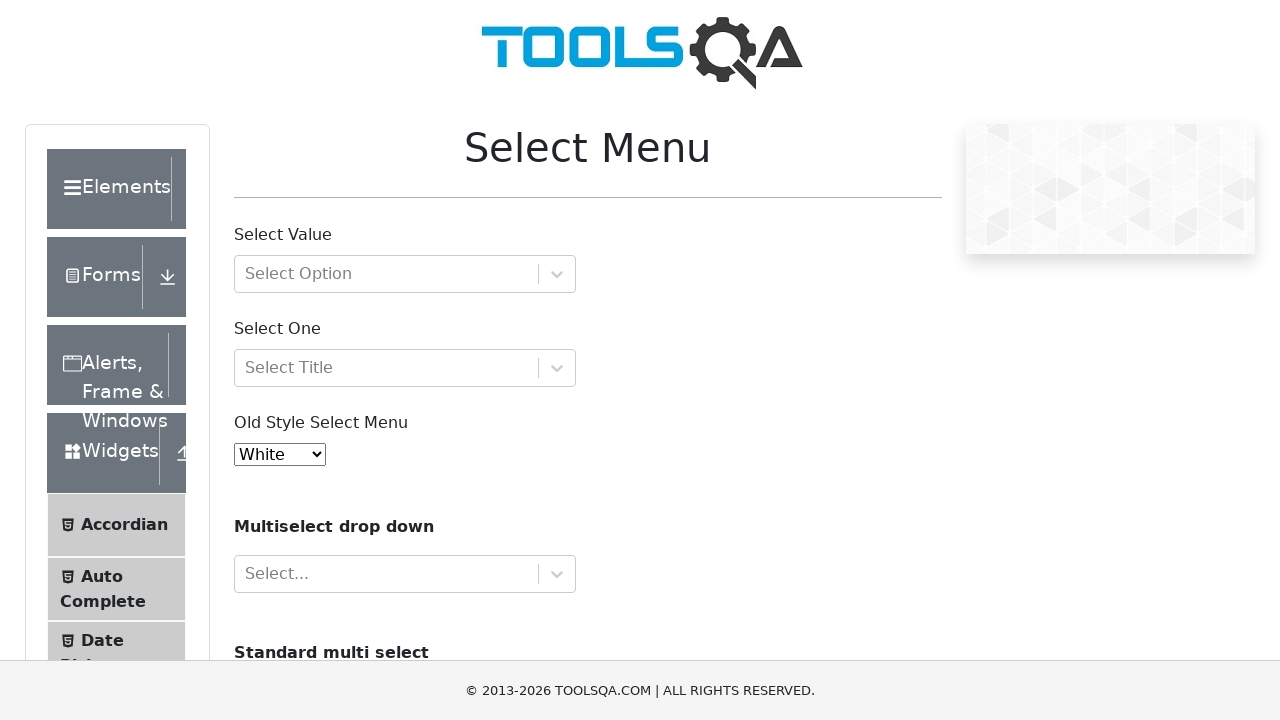

Selected Saab by value from cars dropdown on #cars
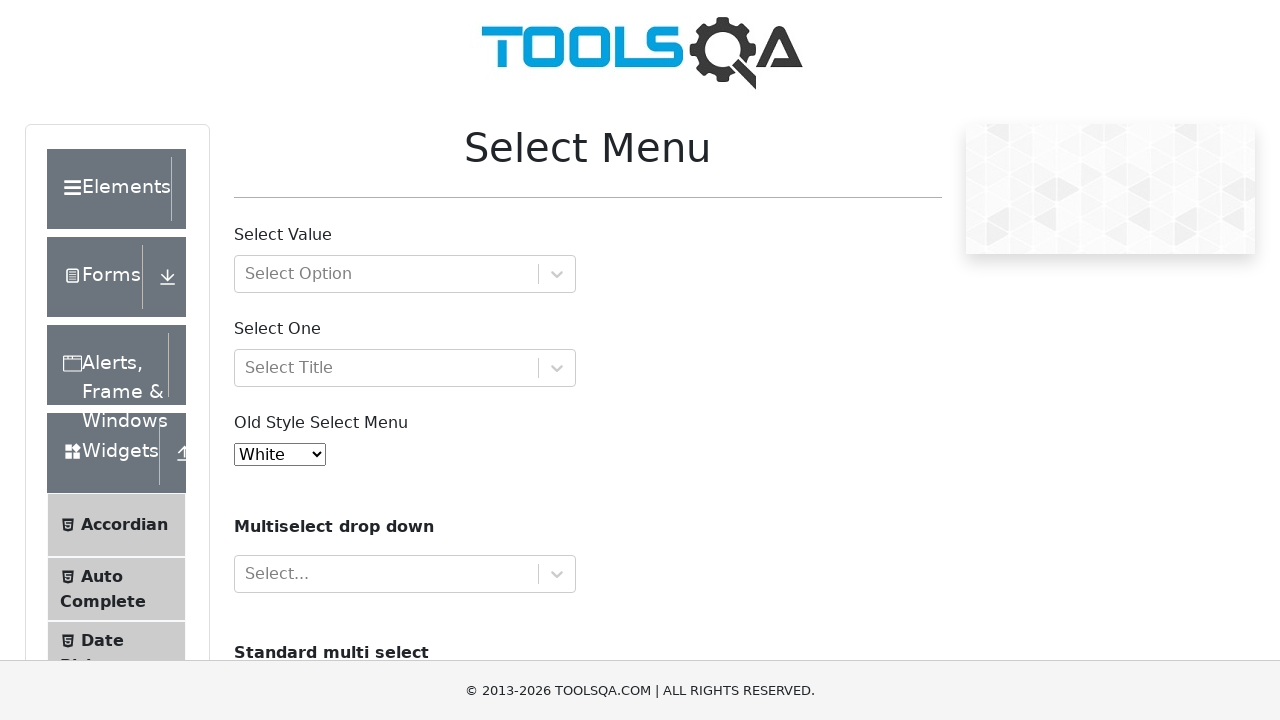

Selected Audi by visible text from cars dropdown on #cars
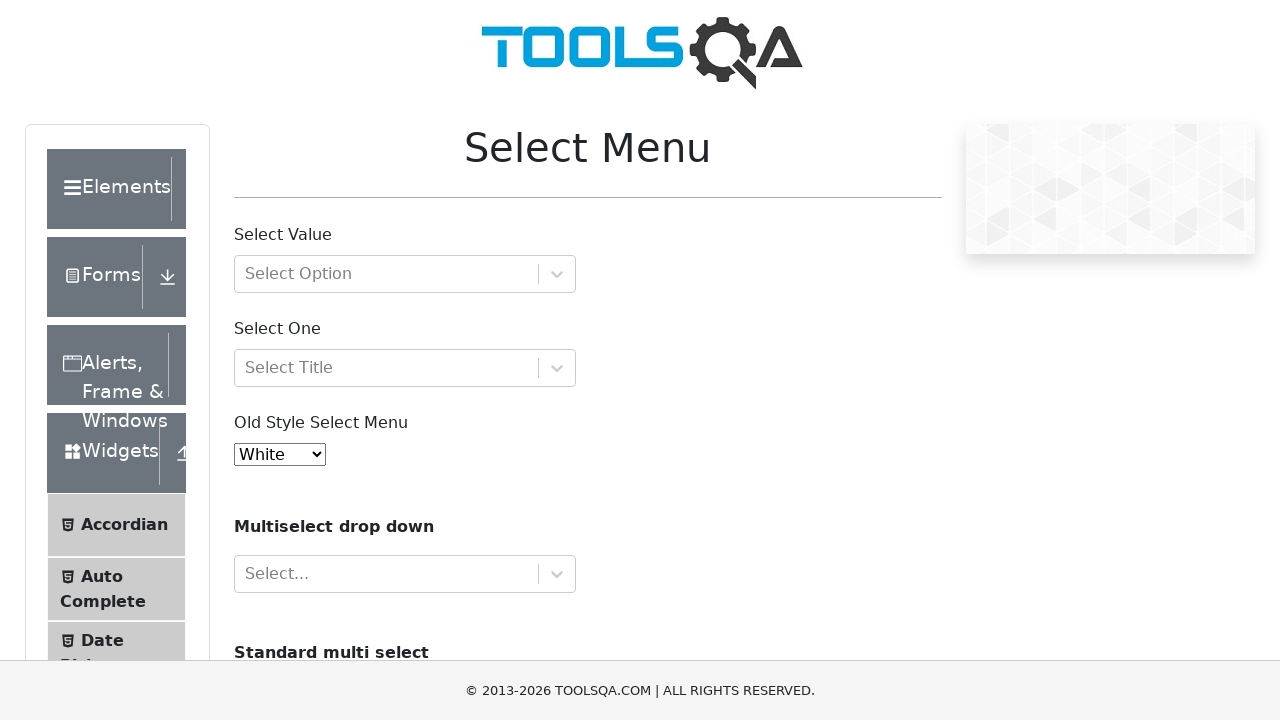

Deselected option at index 3 (Audi) from cars dropdown
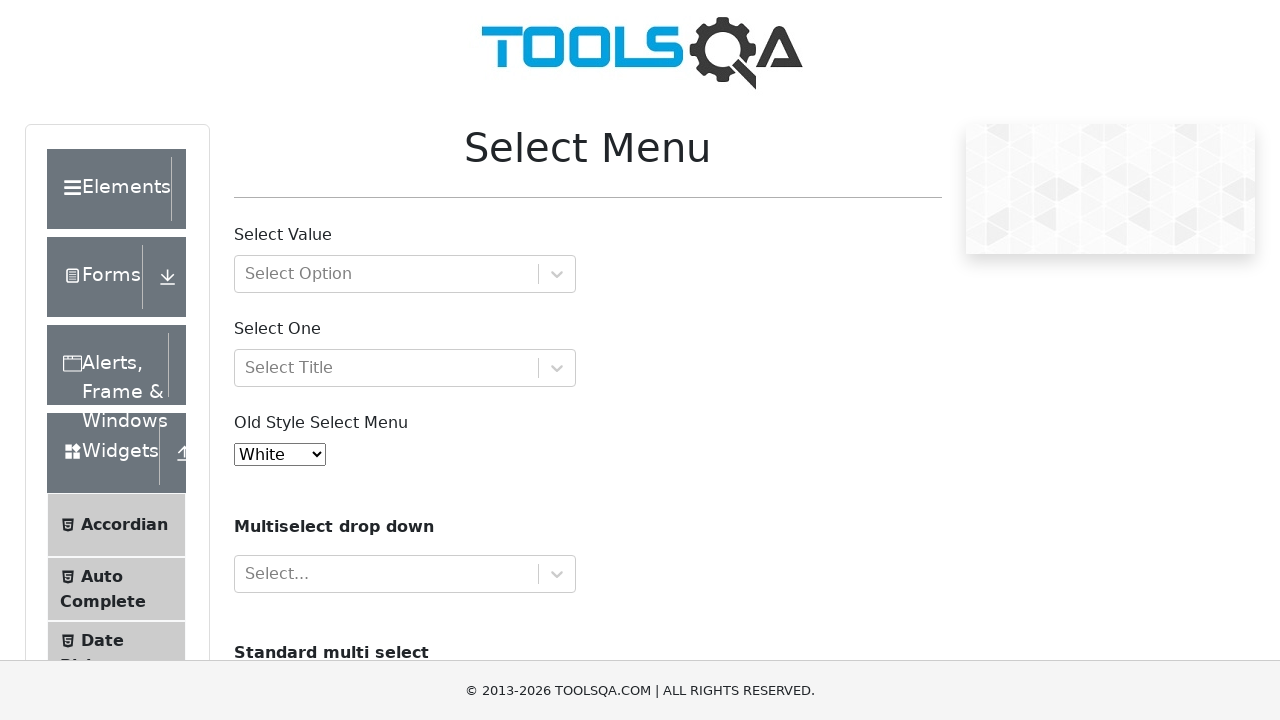

Deselected Opel by visible text from cars dropdown
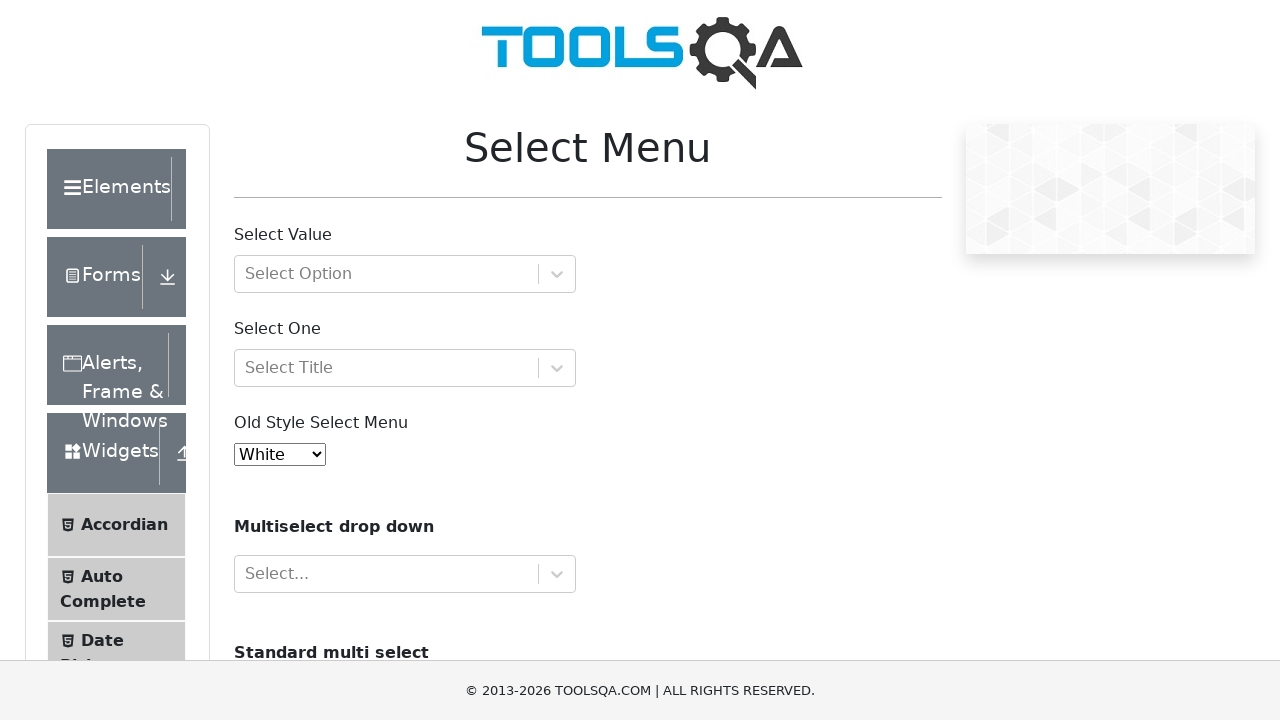

Deselected all options from cars dropdown
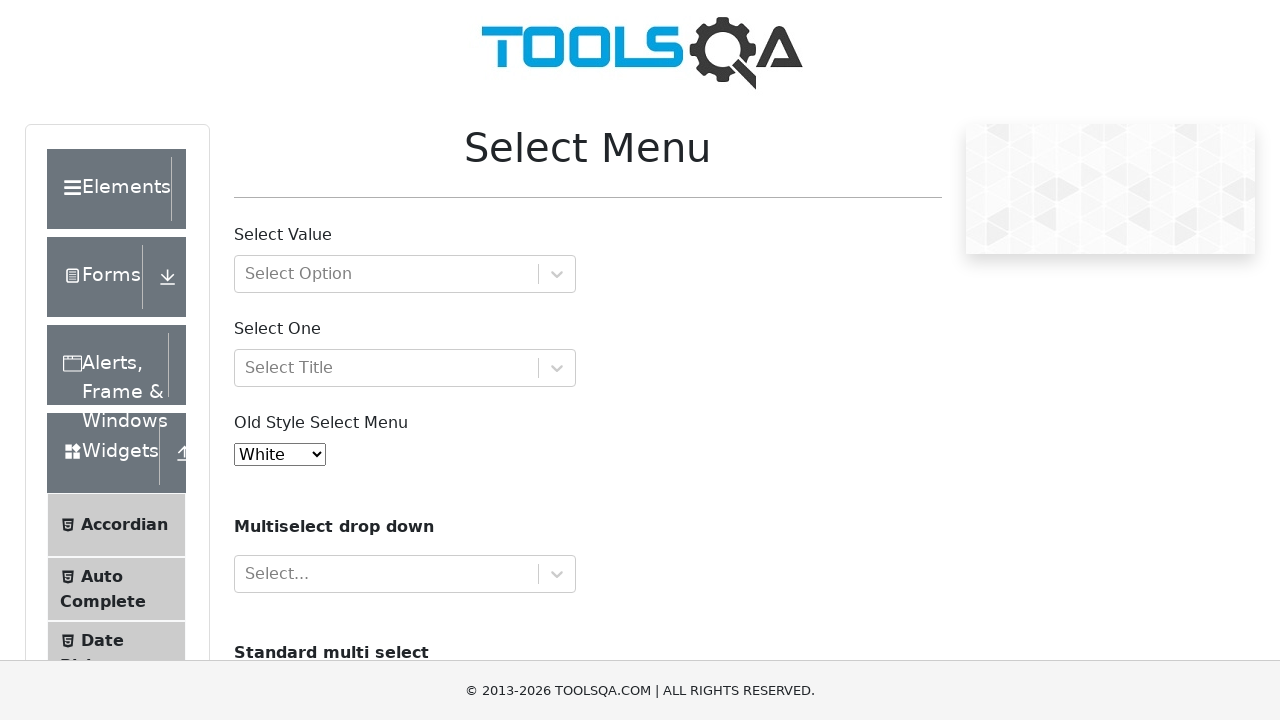

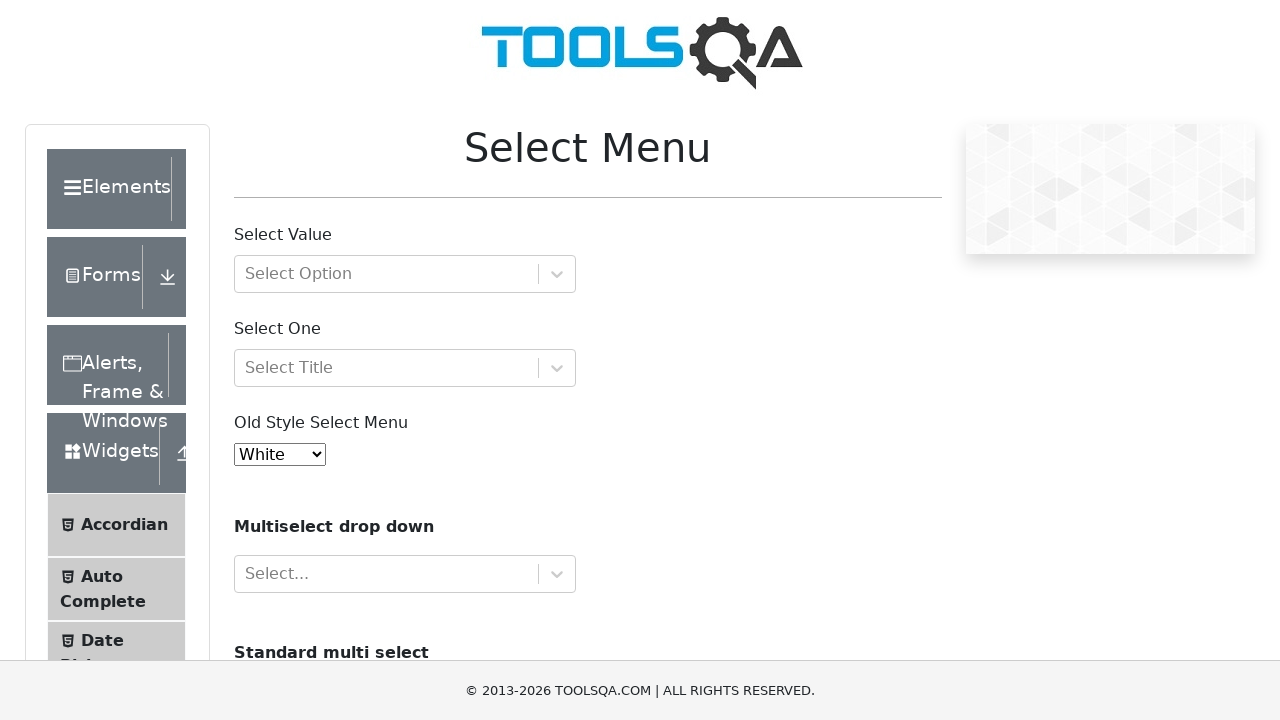